Tests sorting the "Due" column in ascending order by clicking the column header and verifying the values are sorted correctly

Starting URL: http://the-internet.herokuapp.com/tables

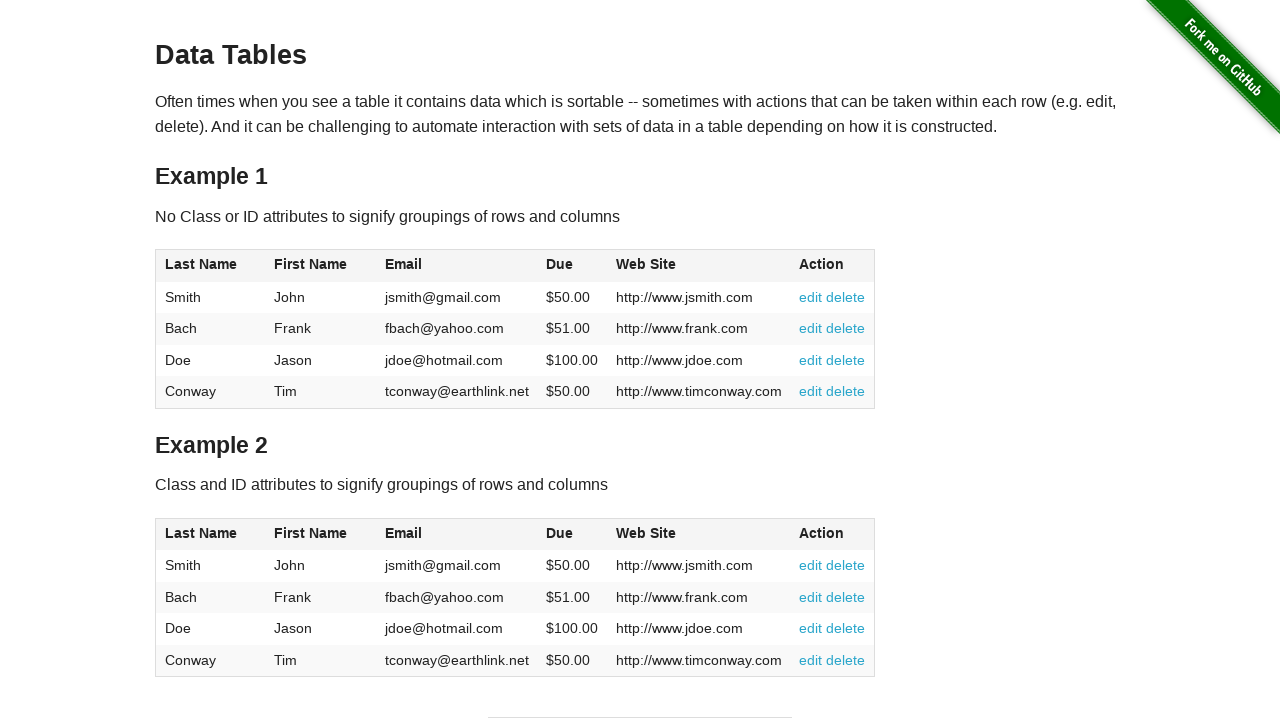

Clicked the Due column header to sort ascending at (572, 266) on #table1 thead tr th:nth-of-type(4)
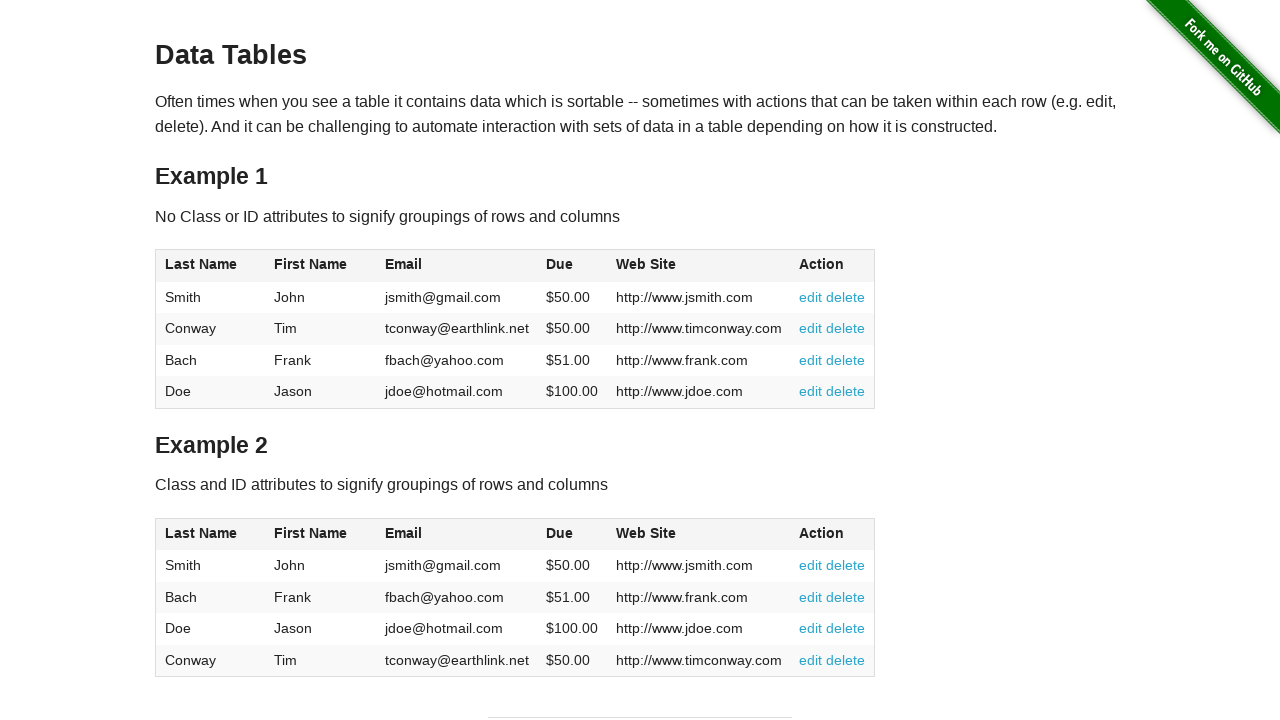

Verified the Due column values are visible after sorting
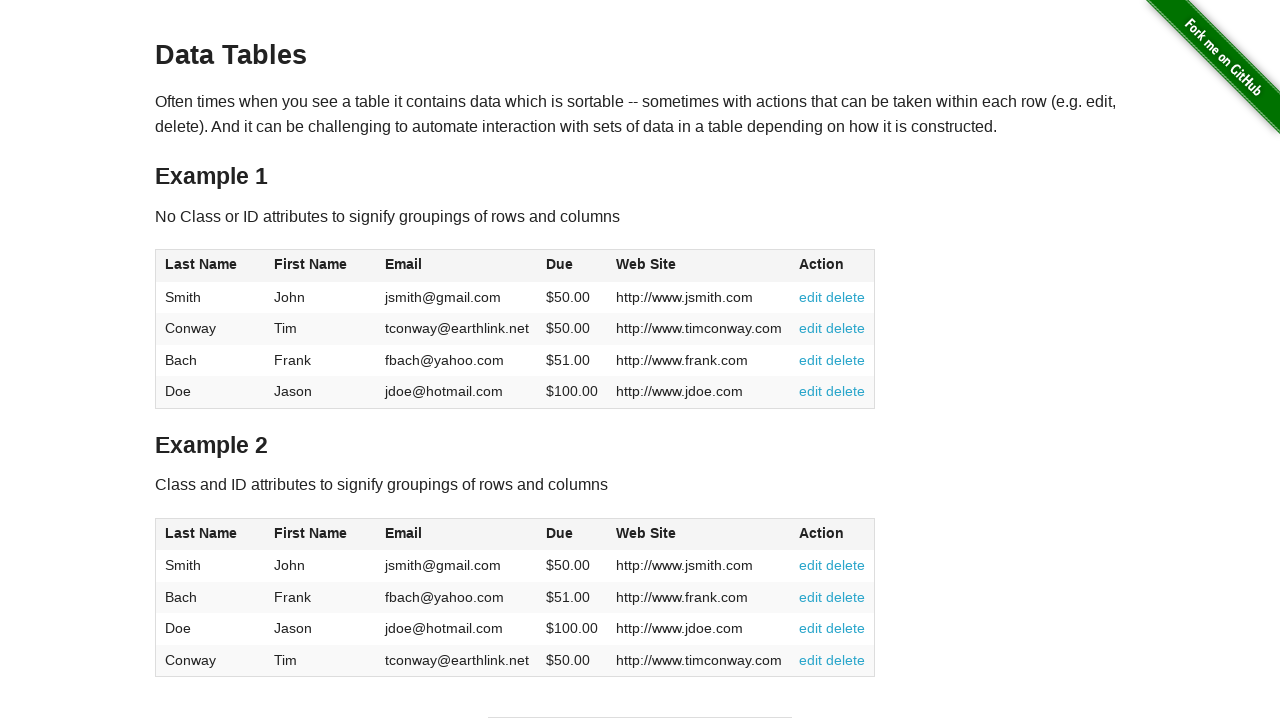

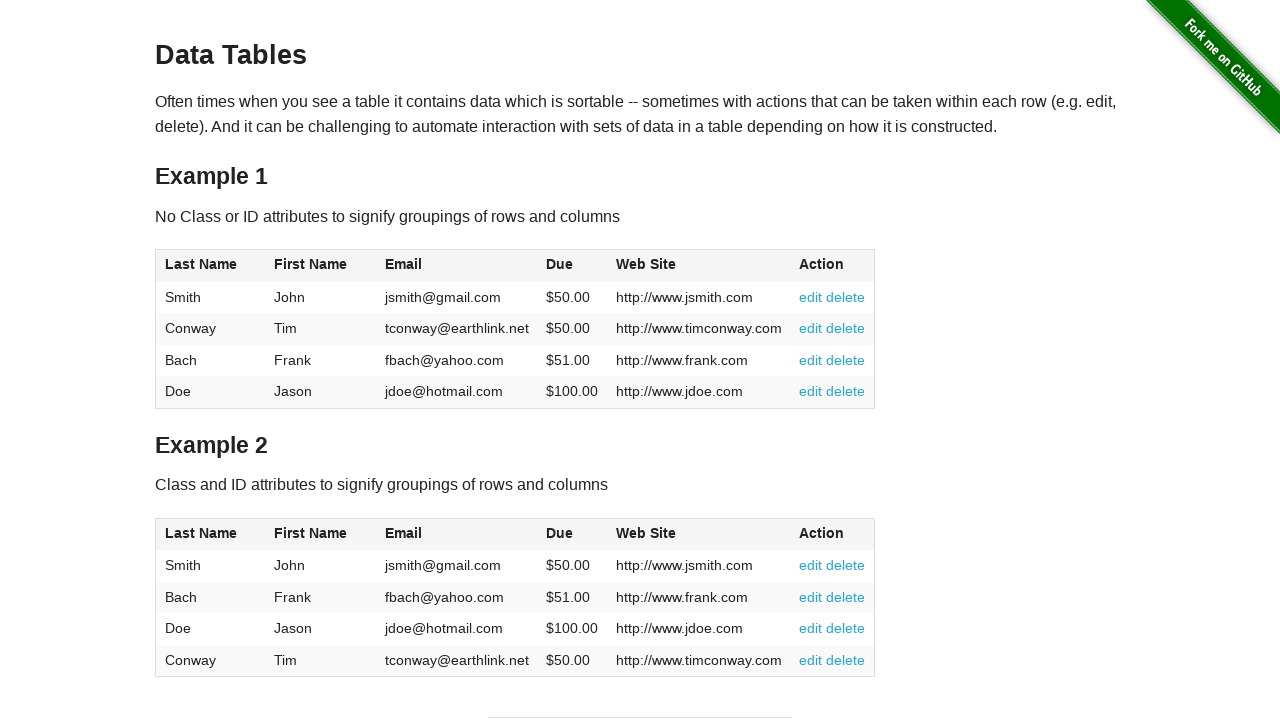